Tests successful signup with randomly generated user data, verifies the verification message appears, then logs out

Starting URL: https://vue-demo.daniel-avellaneda.com/signup

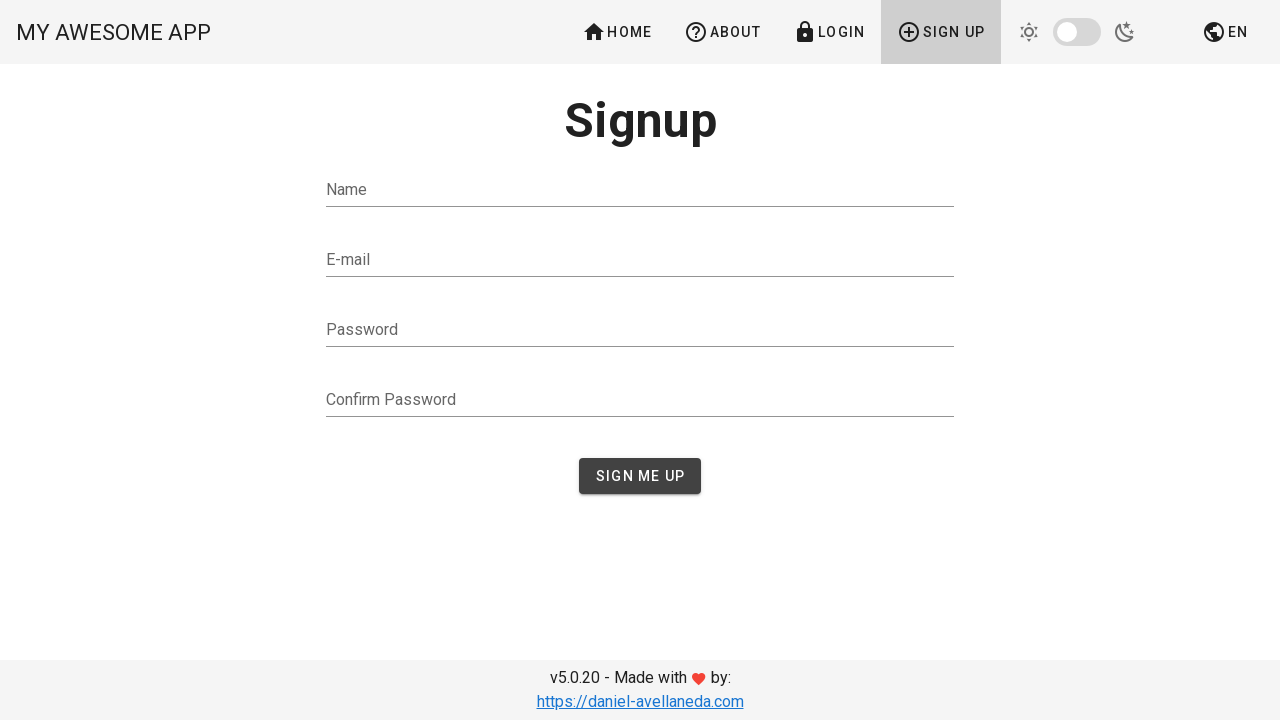

Filled name field with 'John TestUser847' on input[type='text']
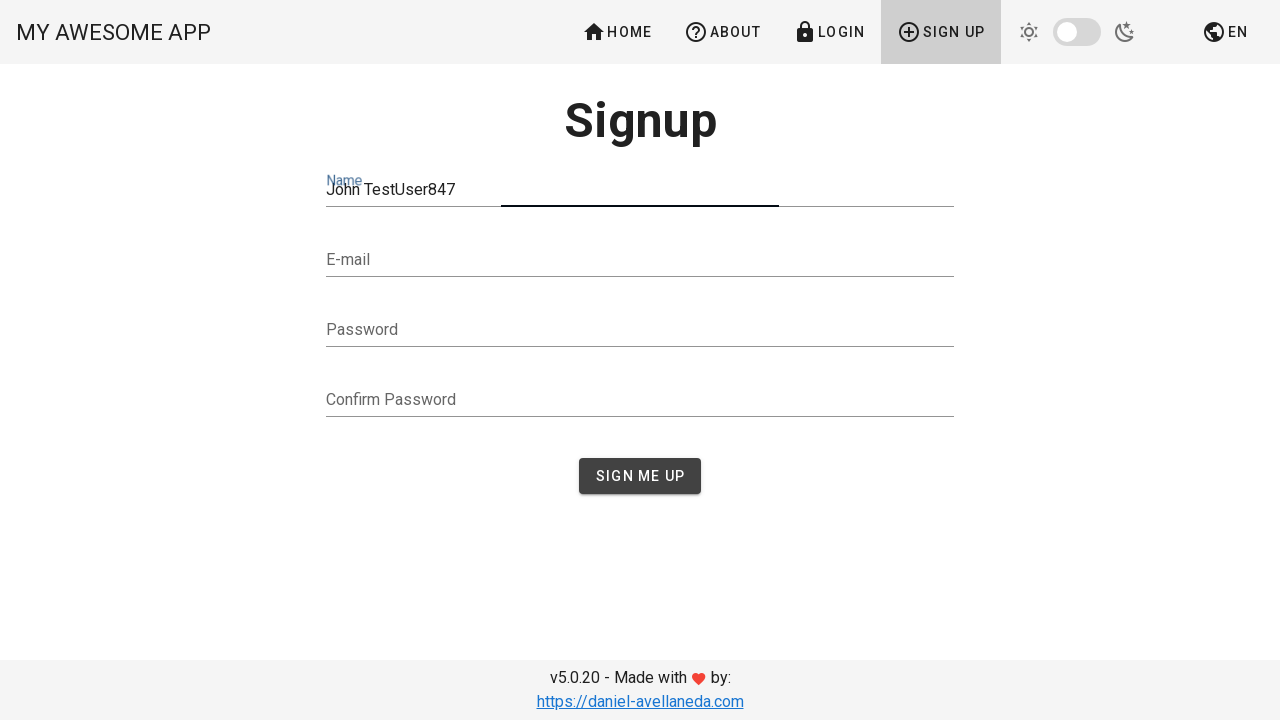

Filled email field with 'testuser847@example.com' on input[type='email']
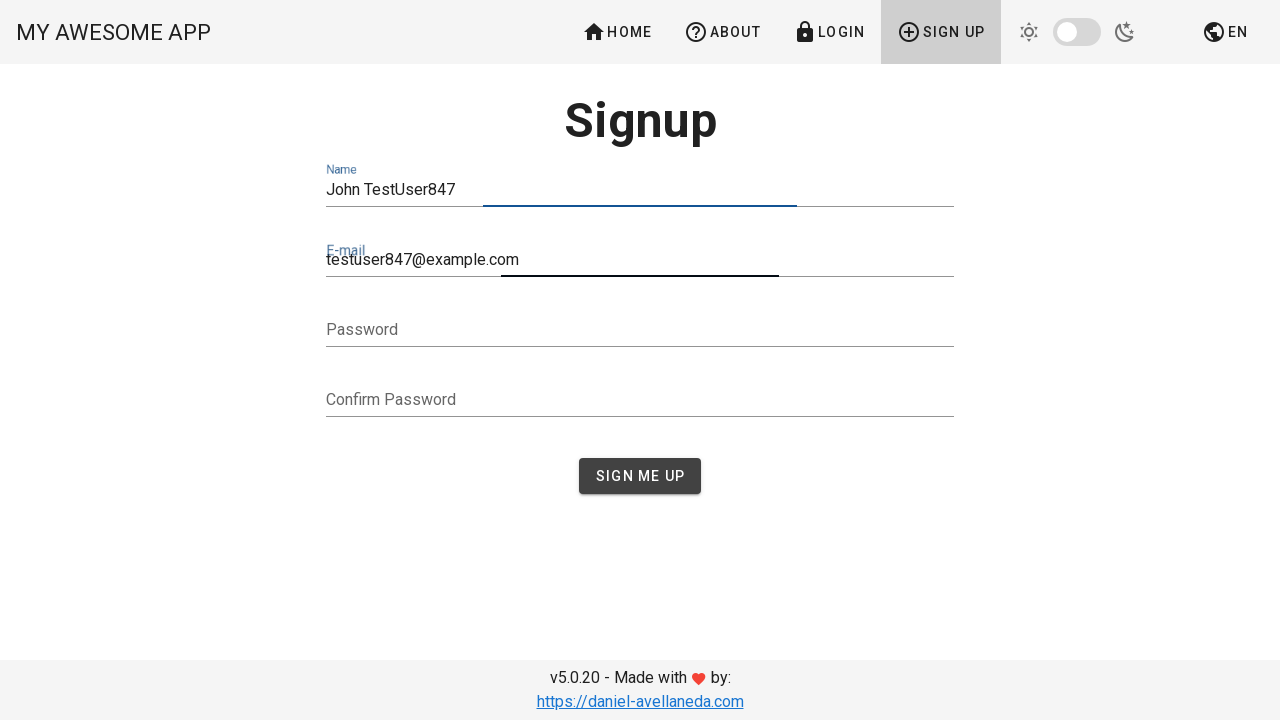

Filled first password field with 'SecurePass123!' on input[type='password'] >> nth=0
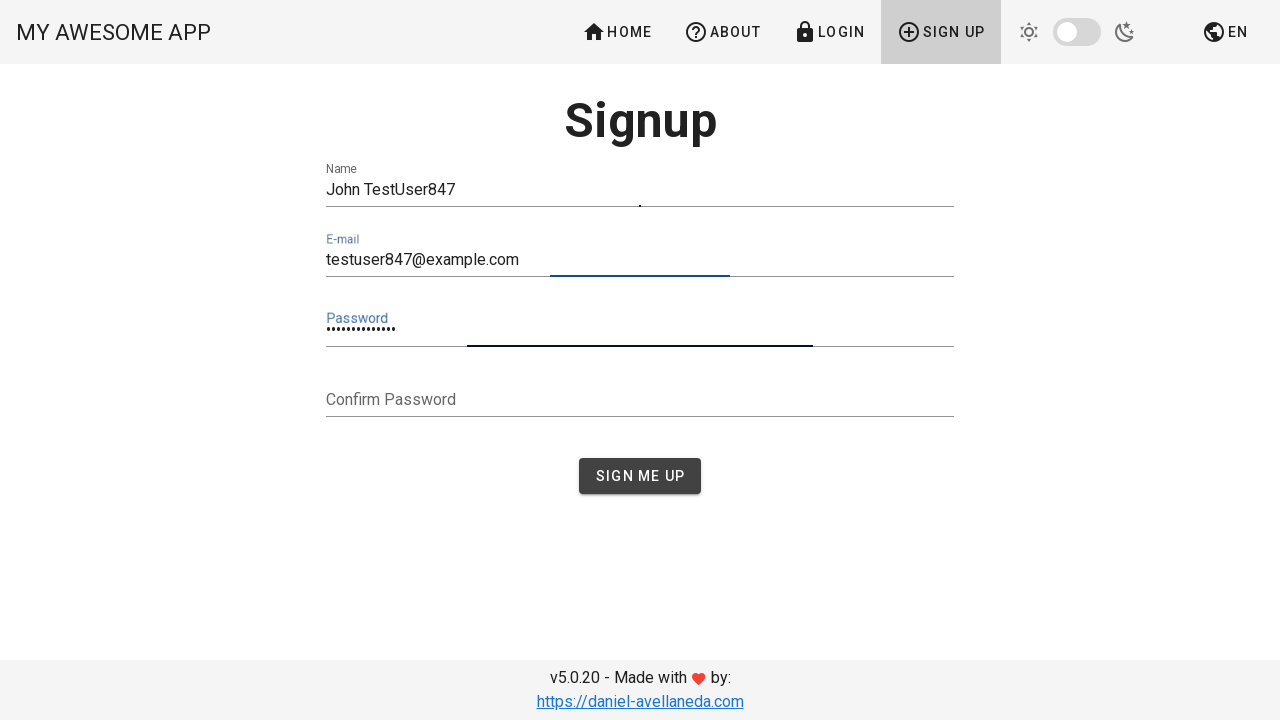

Filled password confirmation field with 'SecurePass123!' on input[type='password'] >> nth=1
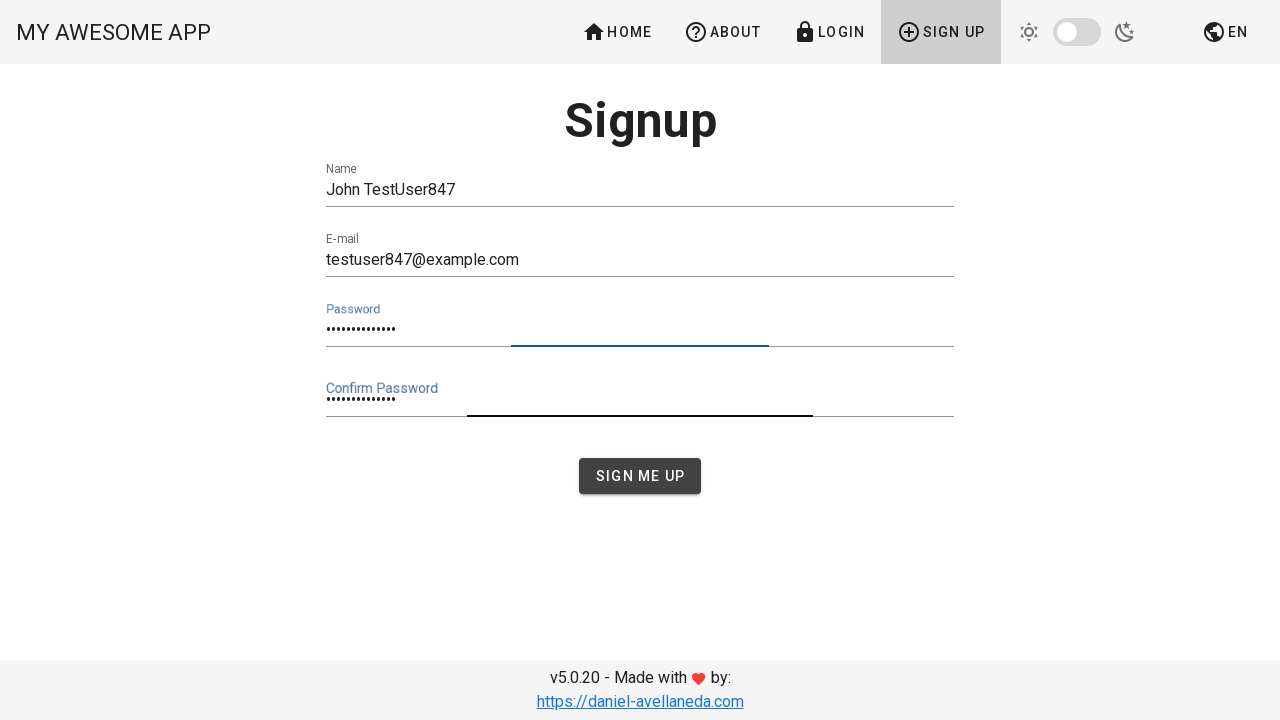

Clicked signup/submit button to create account at (640, 476) on button[type='submit']
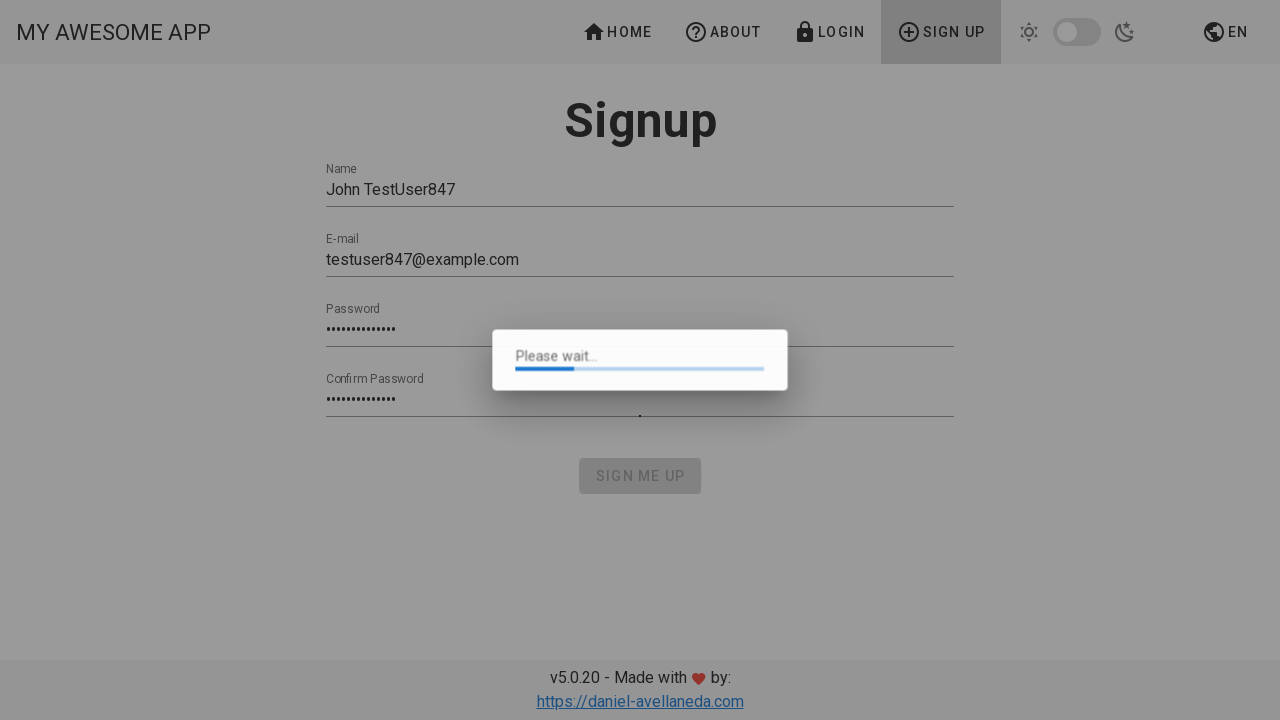

Account verification message appeared and is visible
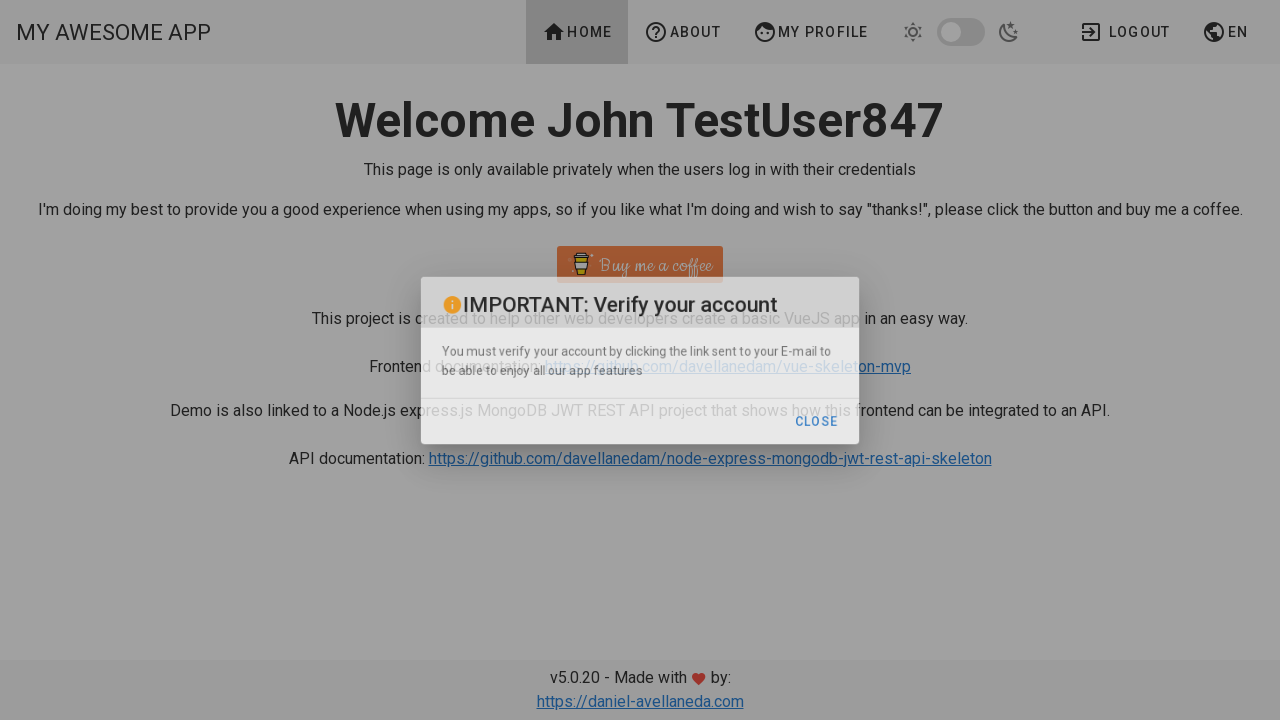

Verified that important message is visible
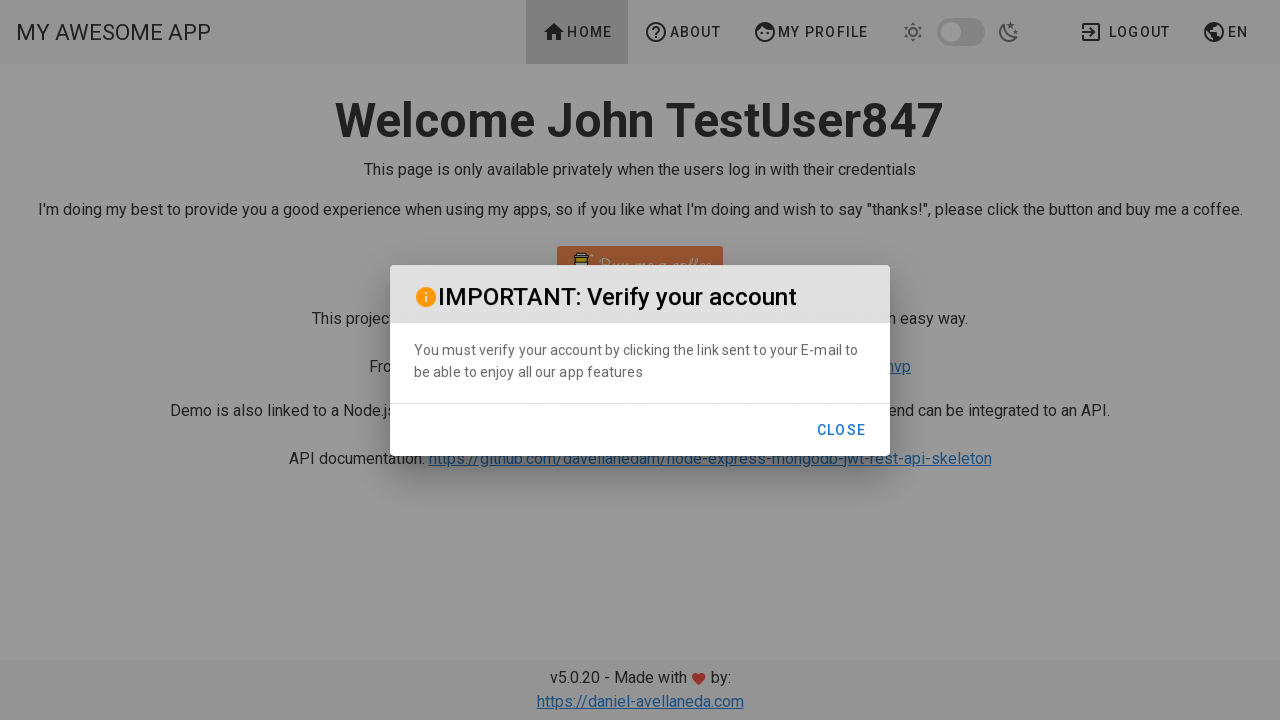

Closed the important verification message dialog at (841, 430) on button:has-text('Close'), .close-button, [aria-label='Close']
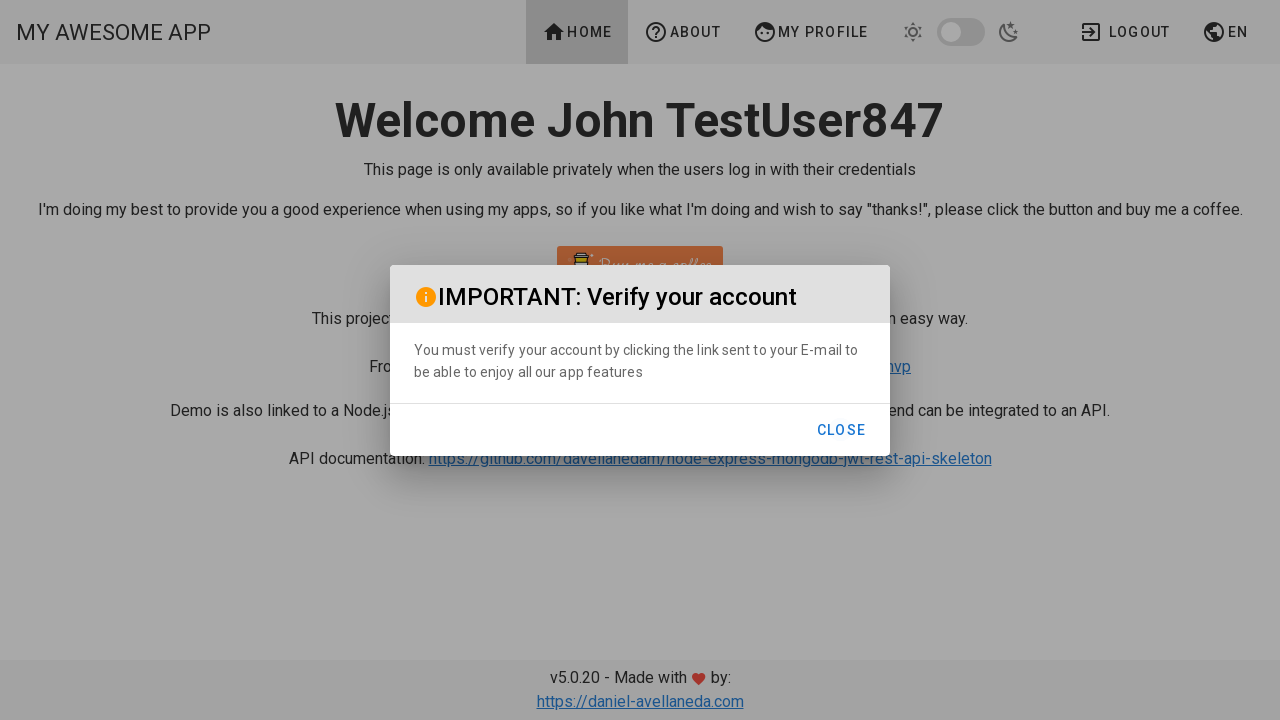

Clicked logout button to sign out at (1128, 32) on button:has-text('Logout'), [data-testid='logout']
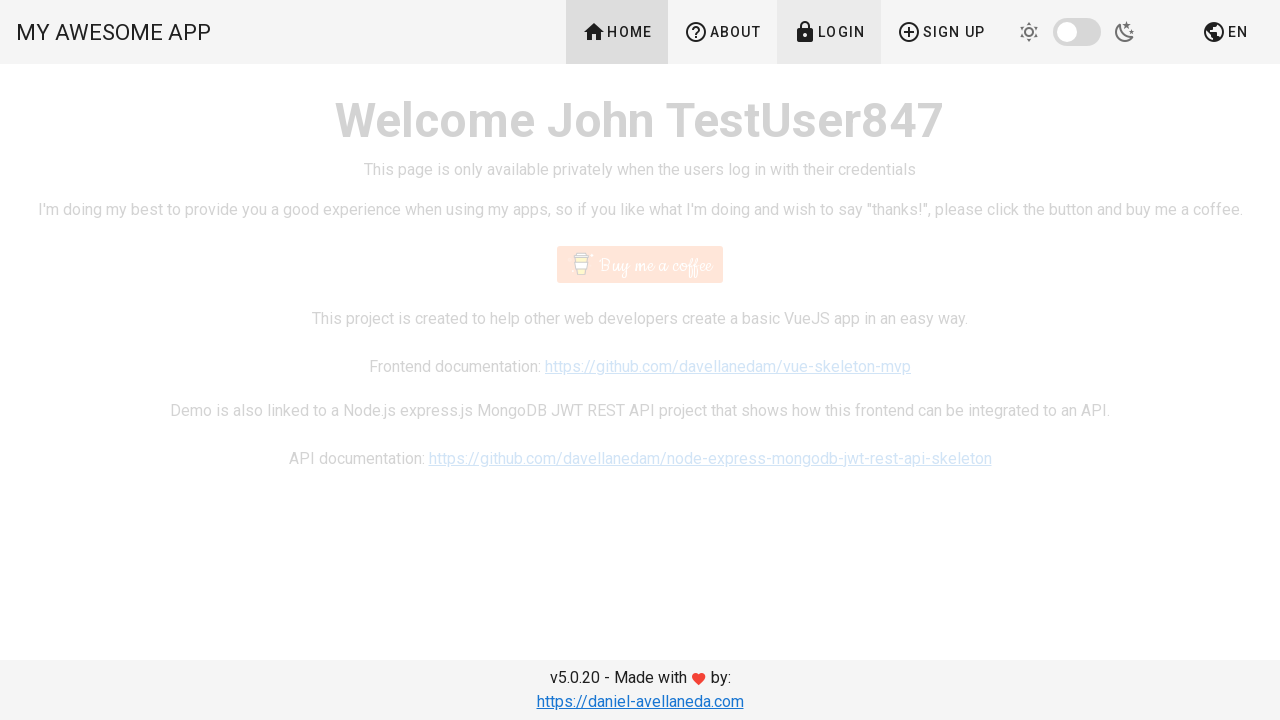

Clicked sign up button to return to signup page at (941, 32) on button:has-text('Sign up'), a:has-text('Sign up')
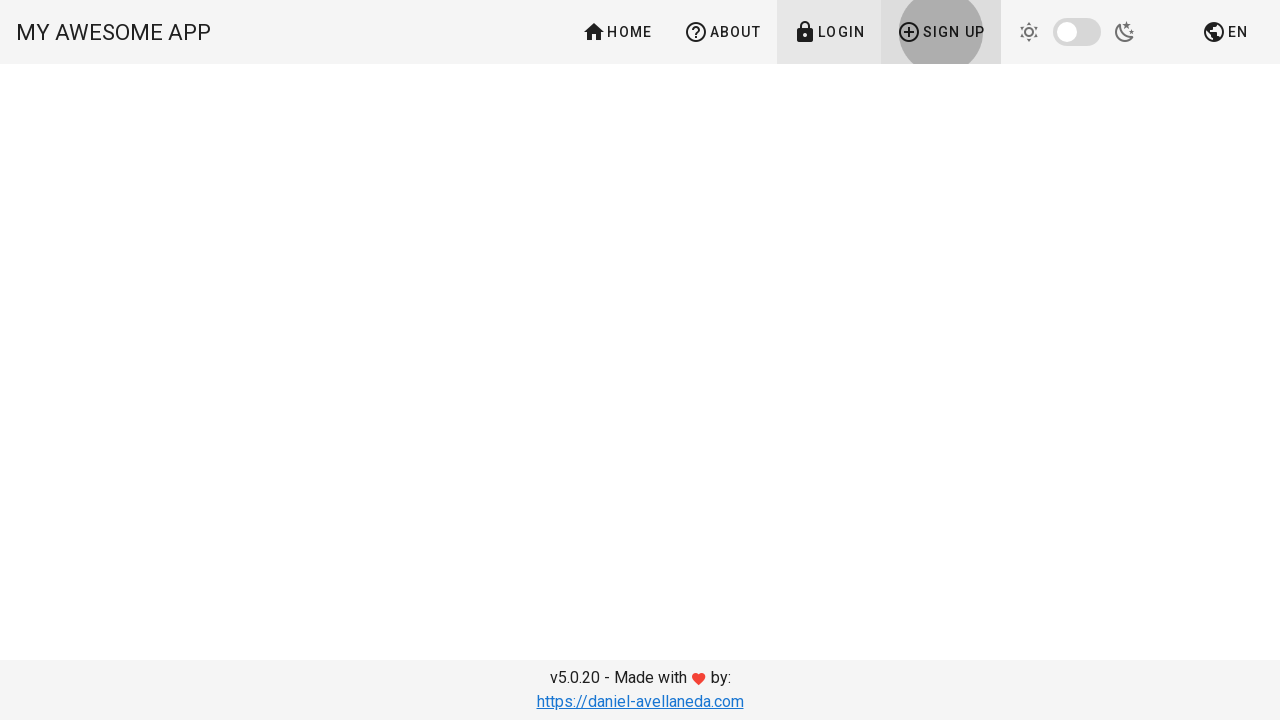

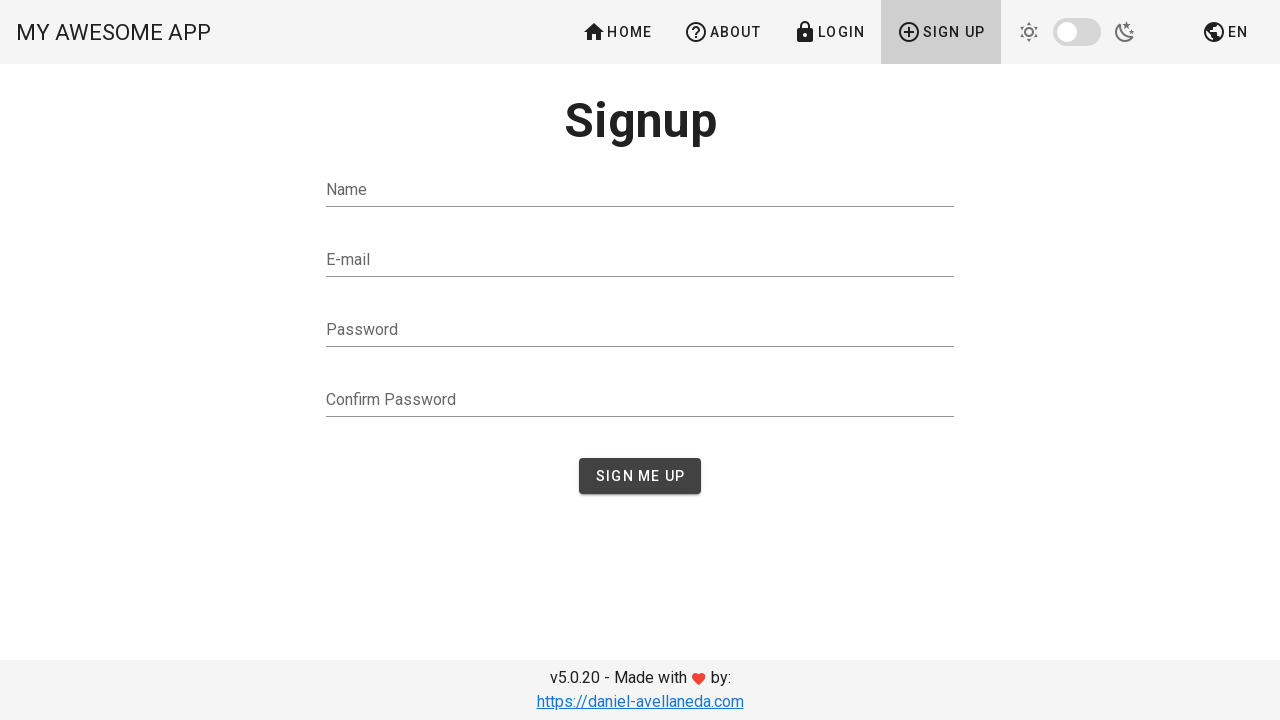